Tests scrolling functionality by scrolling the main window and a specific table element on the automation practice page

Starting URL: https://rahulshettyacademy.com/AutomationPractice/

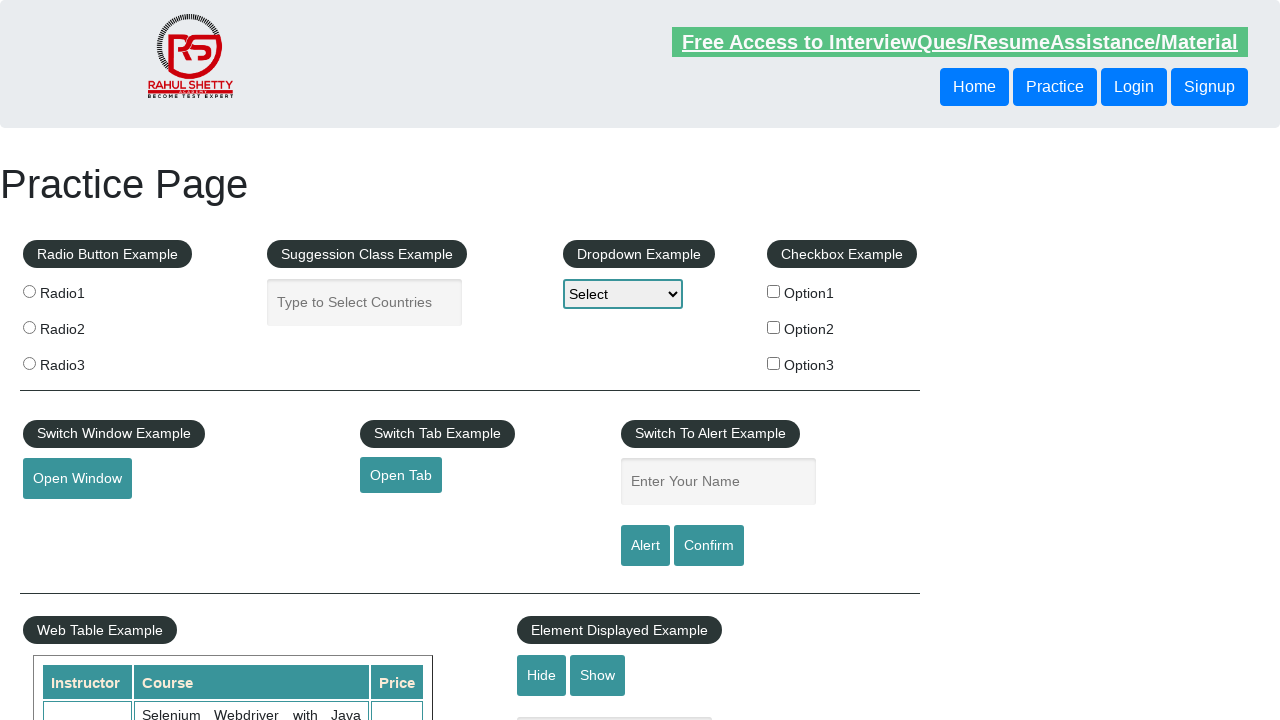

Scrolled main window down by 510 pixels
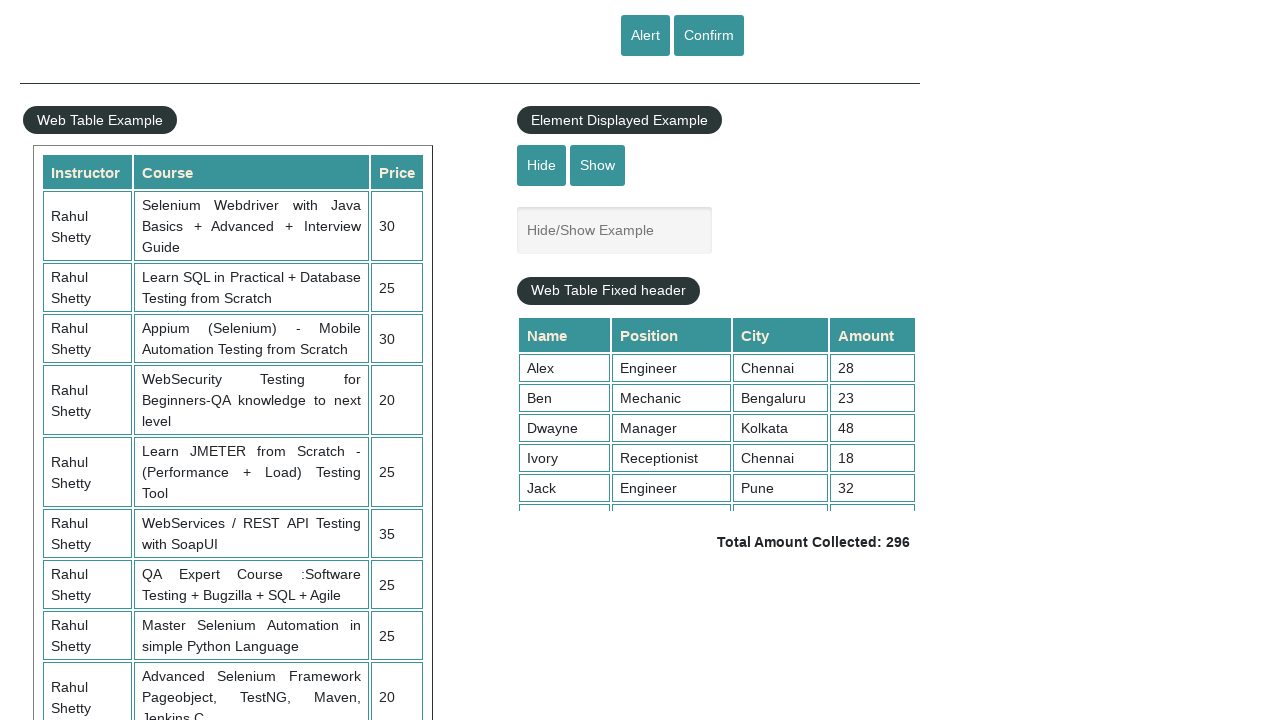

Scrolled table element with class 'tableFixHead' to bottom
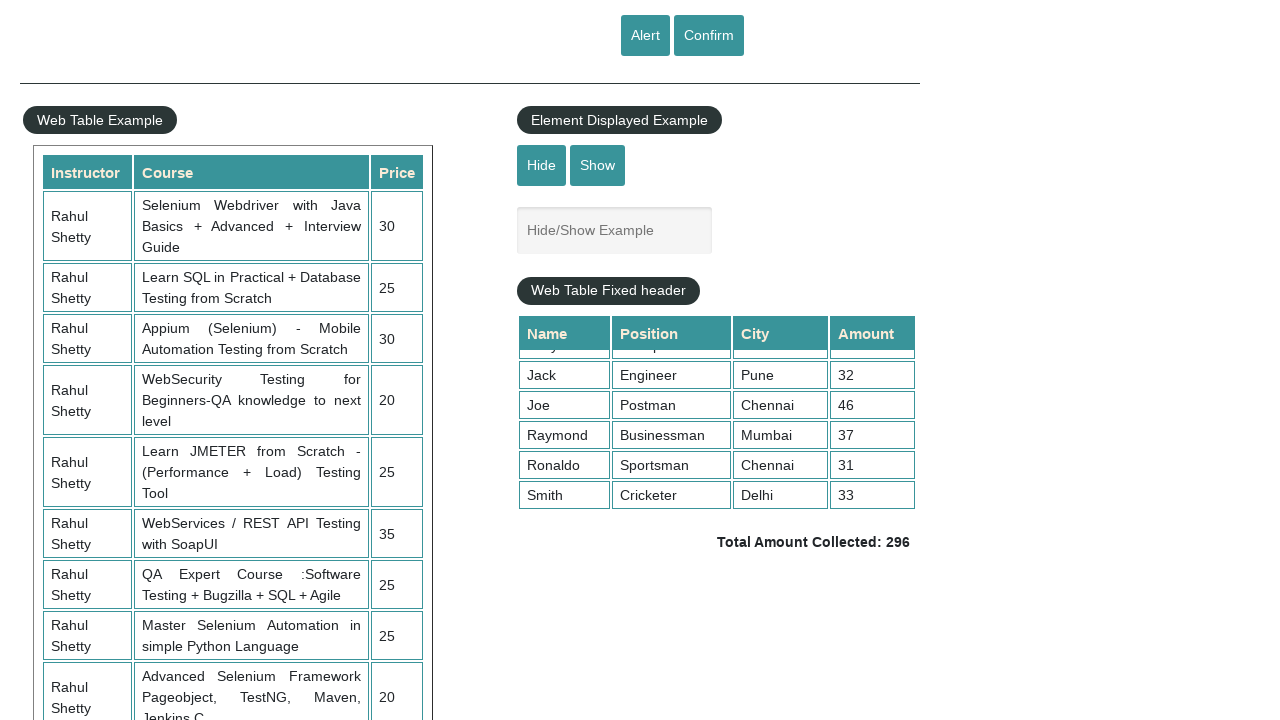

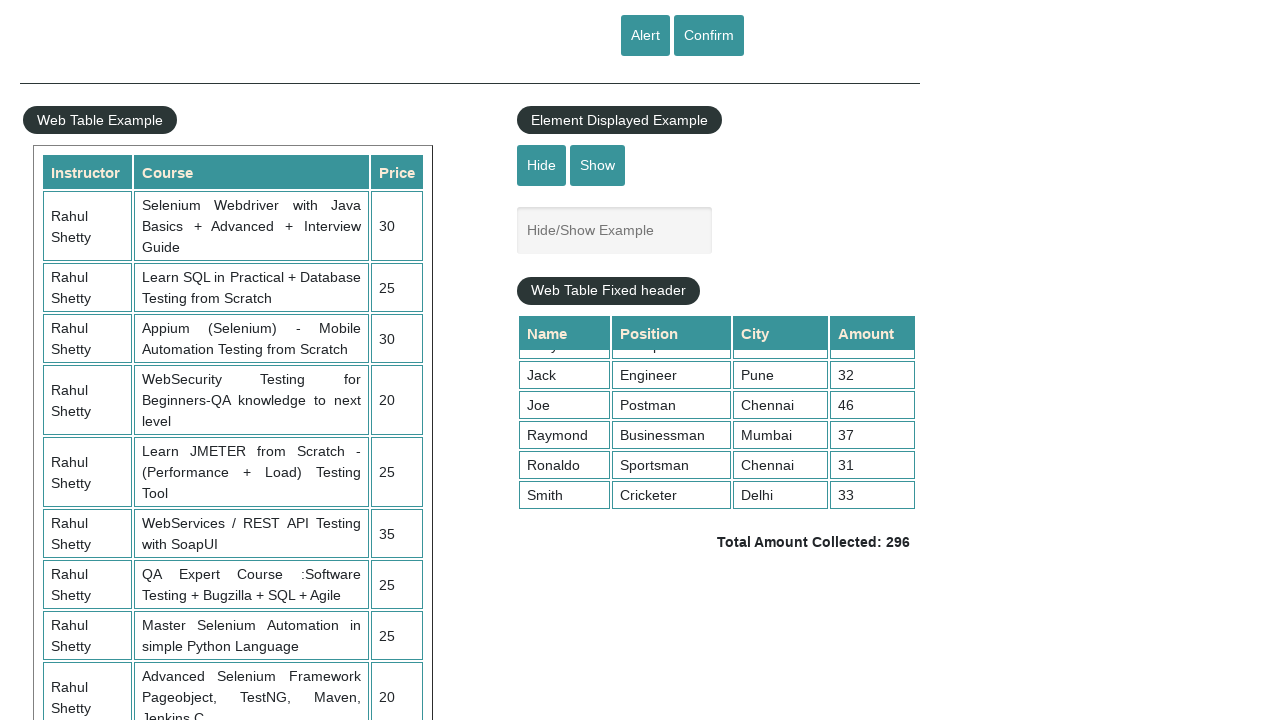